Solves a math problem on the page by calculating a formula based on a displayed value, fills the answer, checks robot checkboxes, and submits the form

Starting URL: http://suninjuly.github.io/math.html

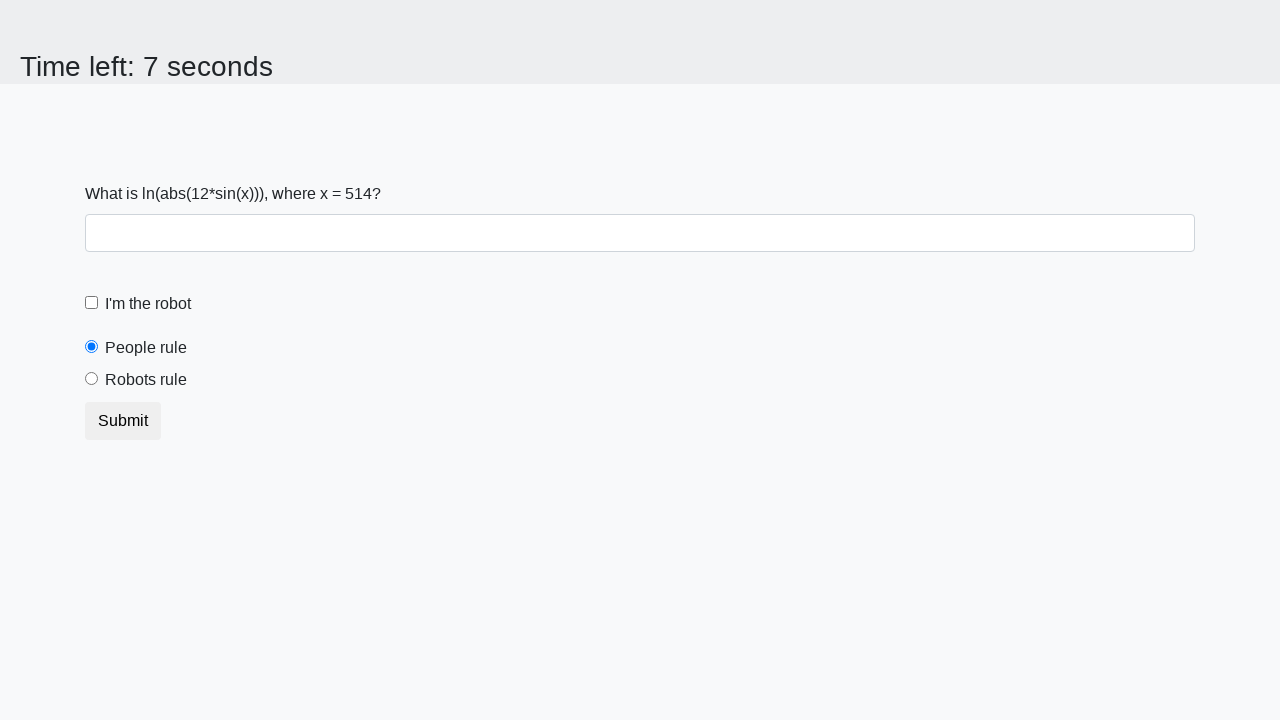

Located the input value element on the page
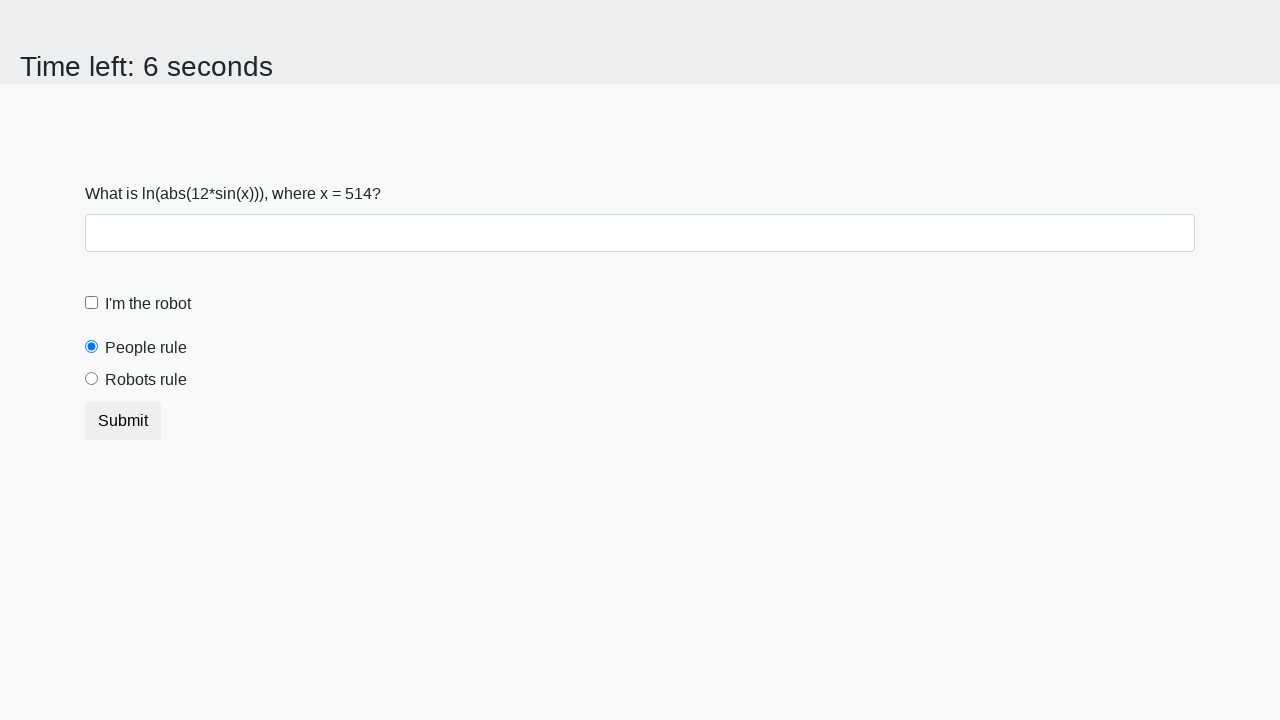

Extracted the value from the input element
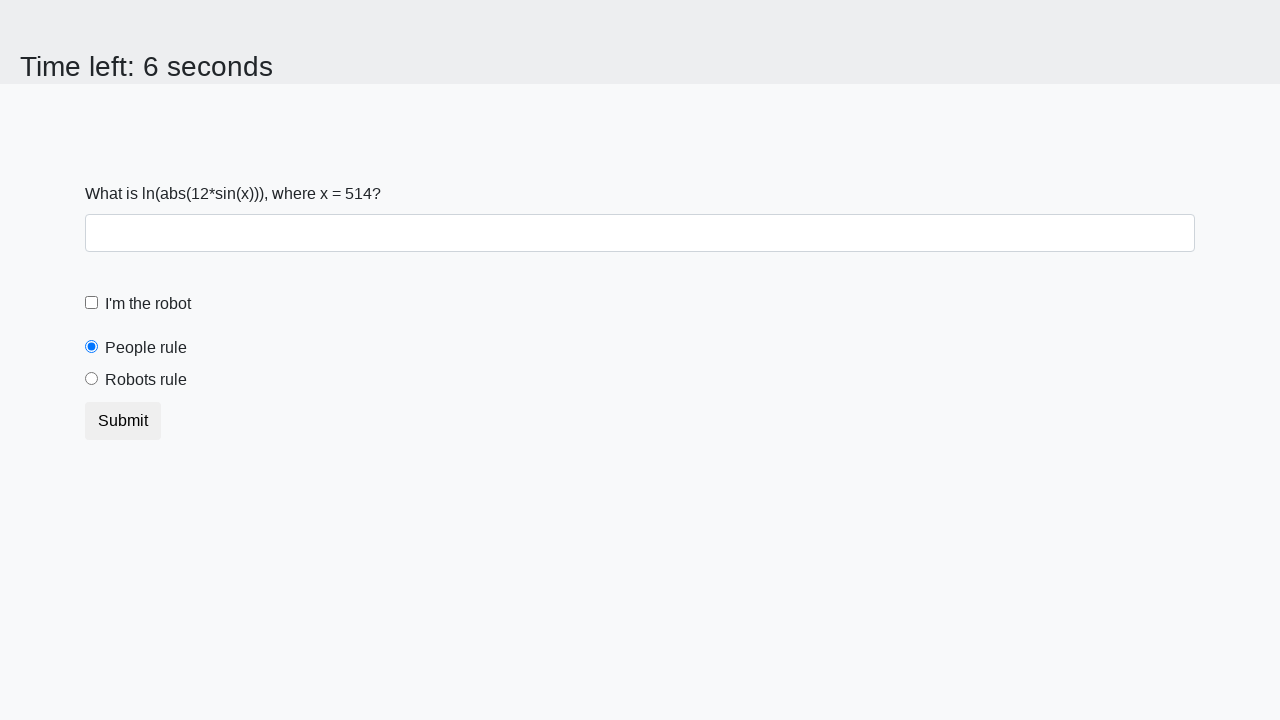

Calculated the formula answer: log(abs(12*sin(x)))
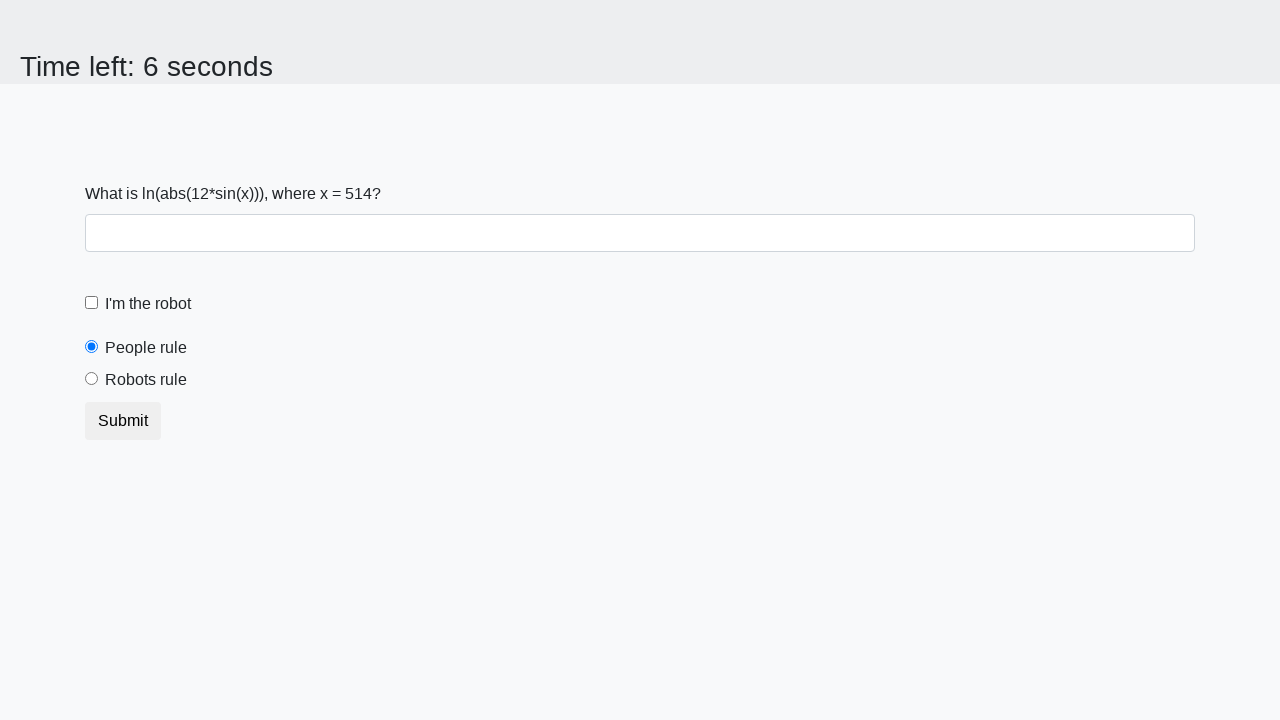

Filled the answer field with the calculated value on #answer
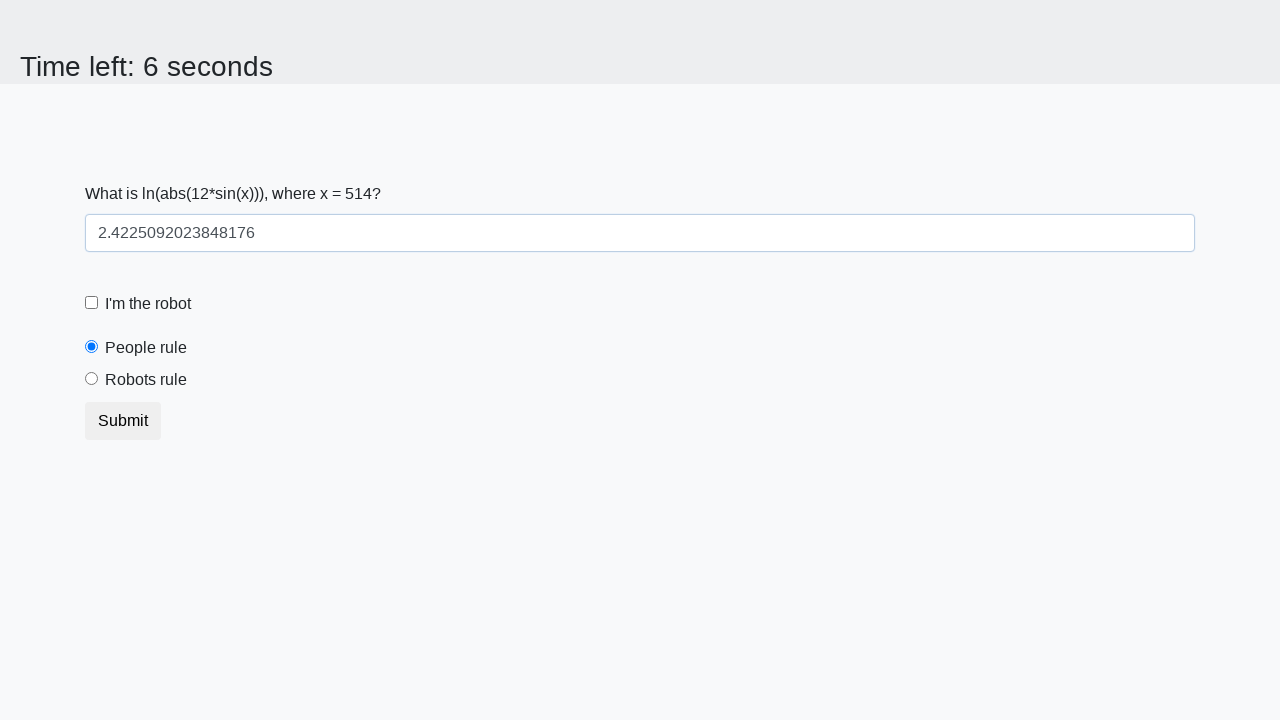

Checked the robot checkbox at (92, 303) on #robotCheckbox
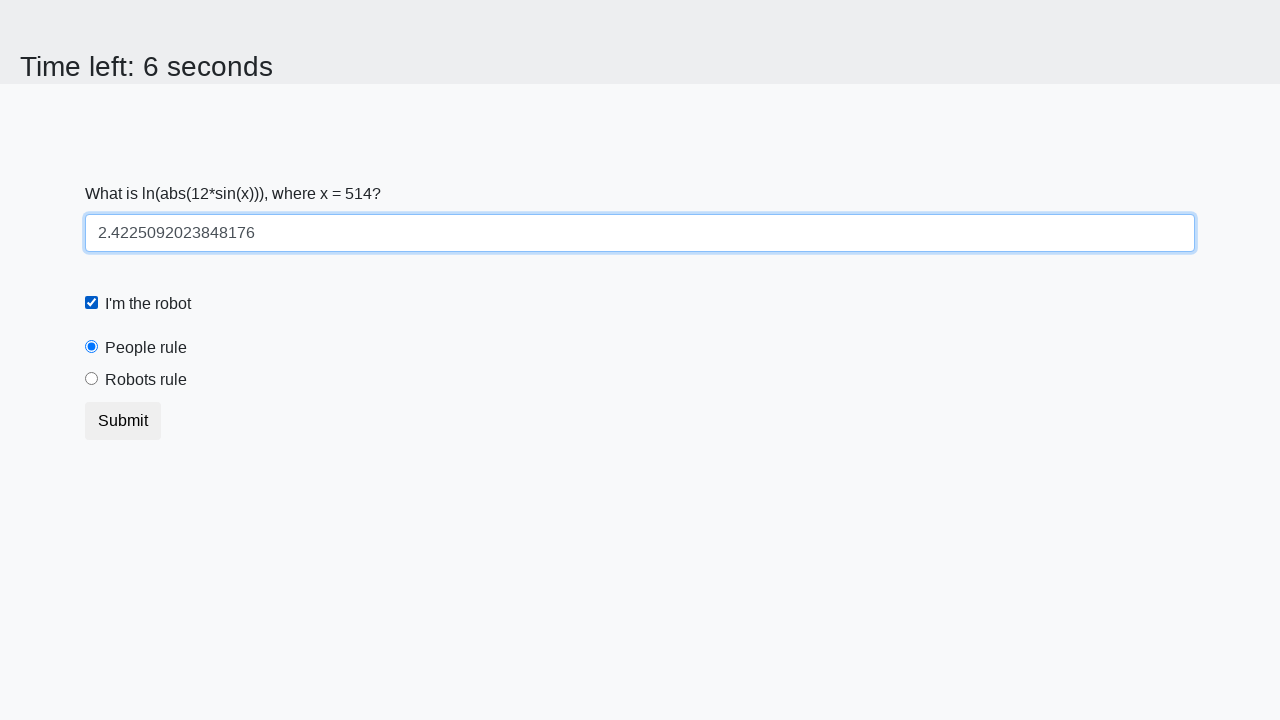

Selected the robots rule radio button at (92, 379) on #robotsRule
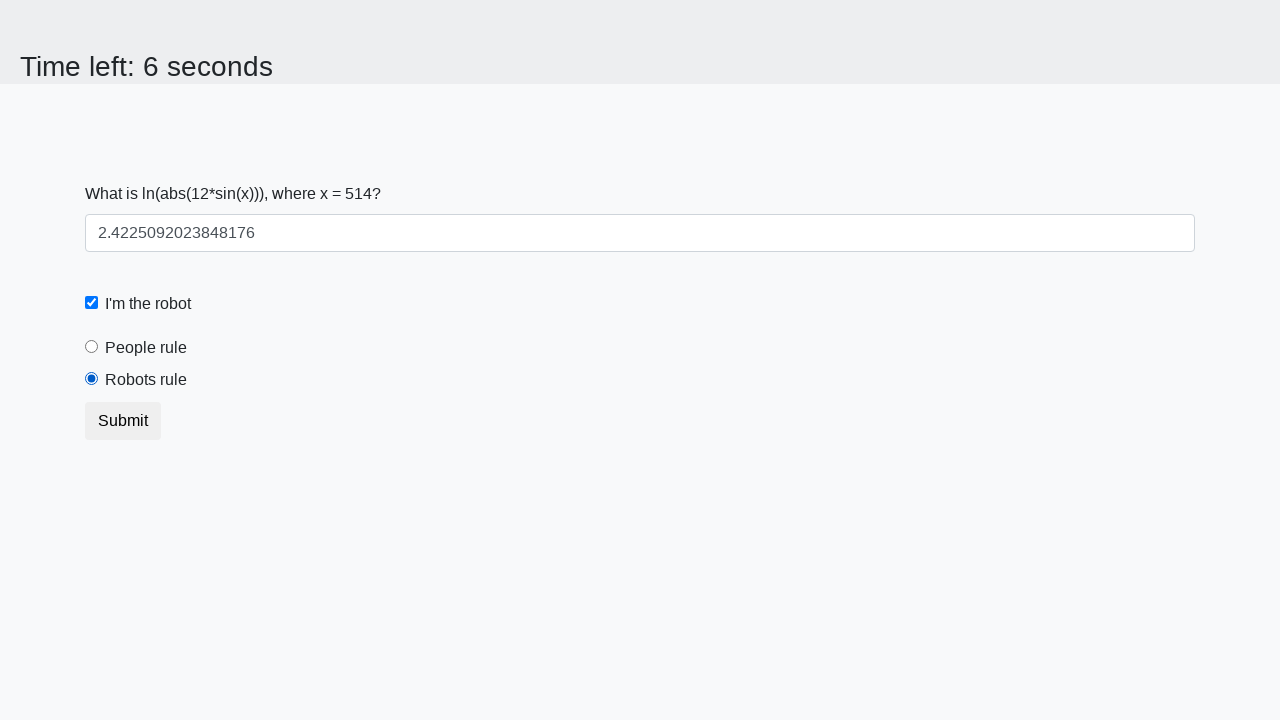

Clicked the submit button at (123, 421) on button[type="submit"]
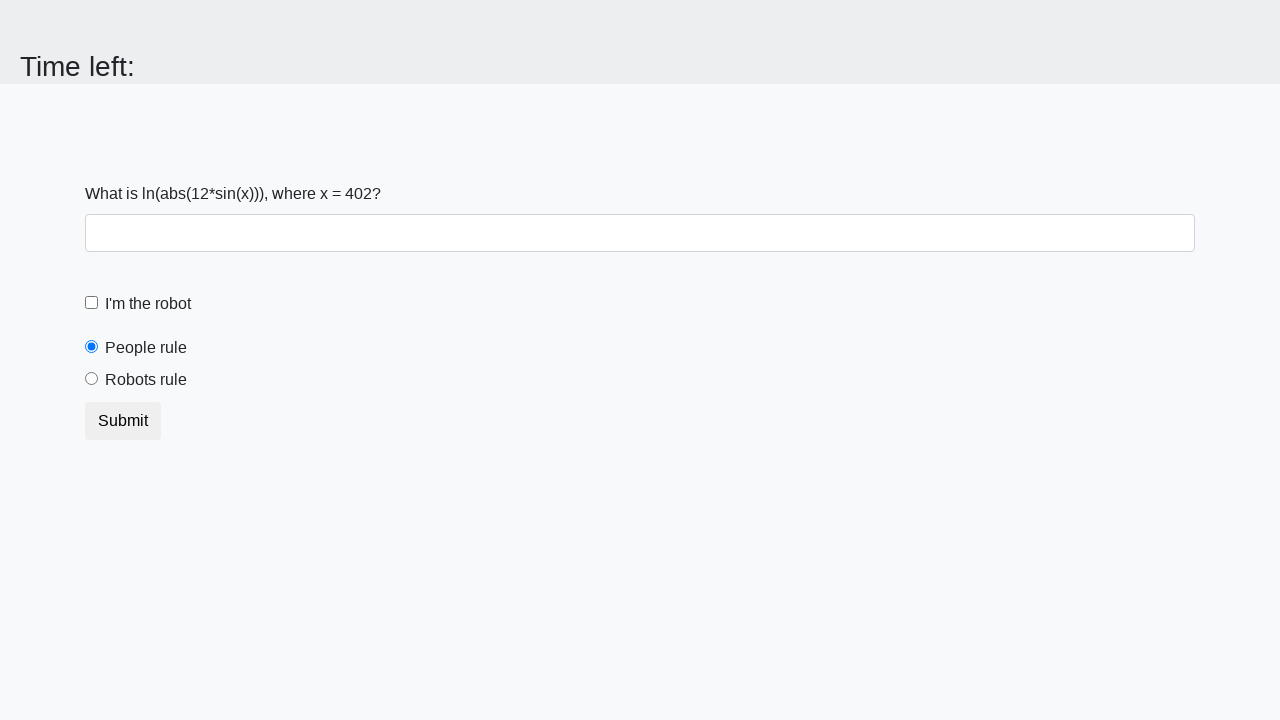

Set up dialog handler to accept alerts
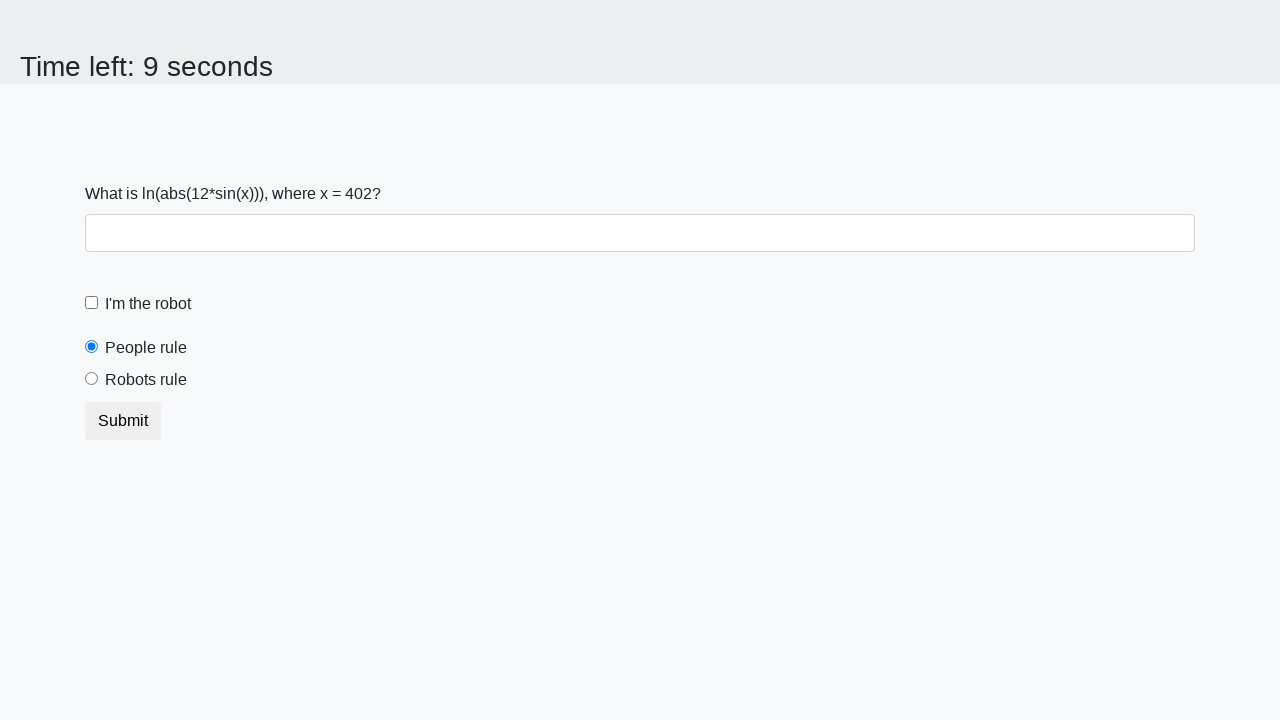

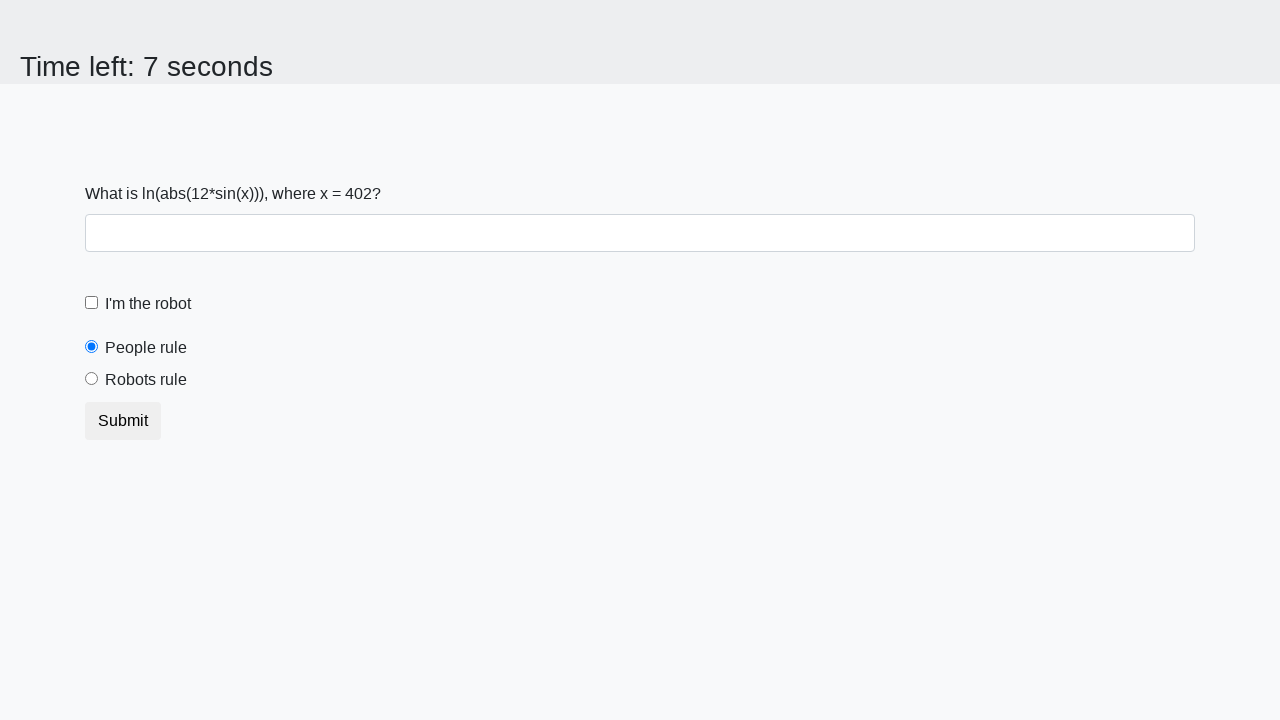